Tests drag and drop functionality by dragging an image element into a box element

Starting URL: https://formy-project.herokuapp.com/dragdrop

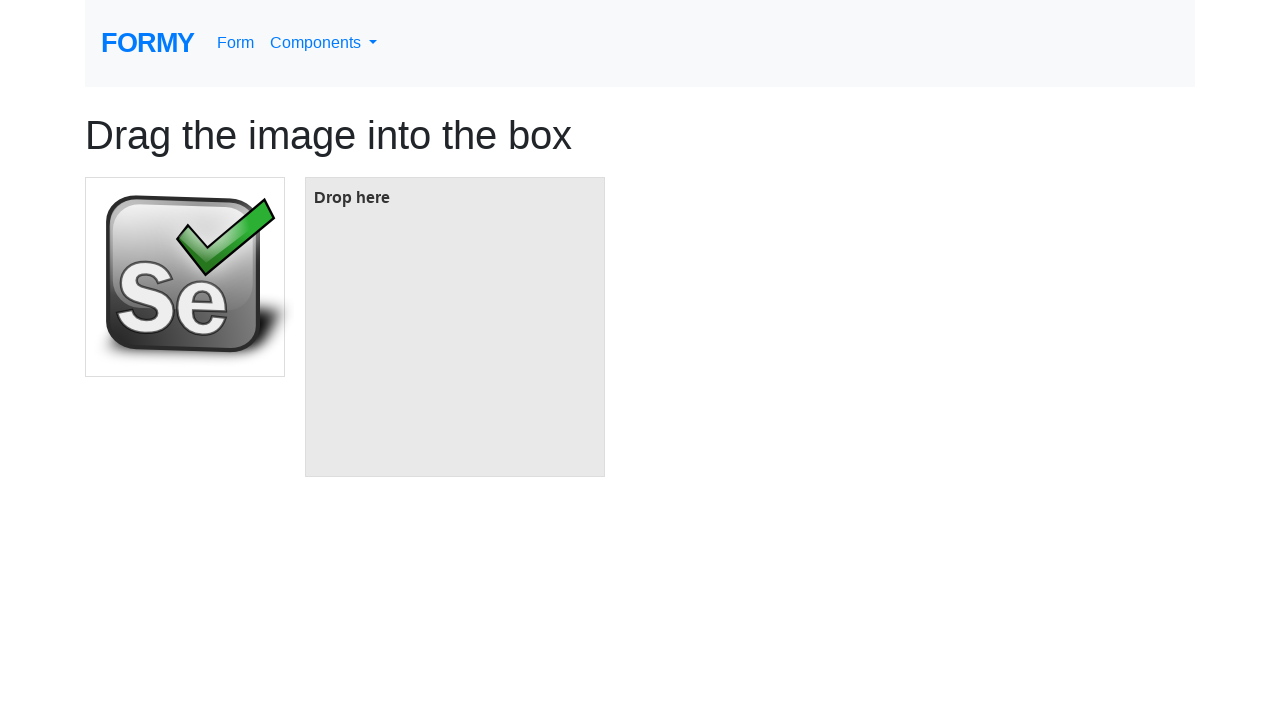

Located the image element with id 'image'
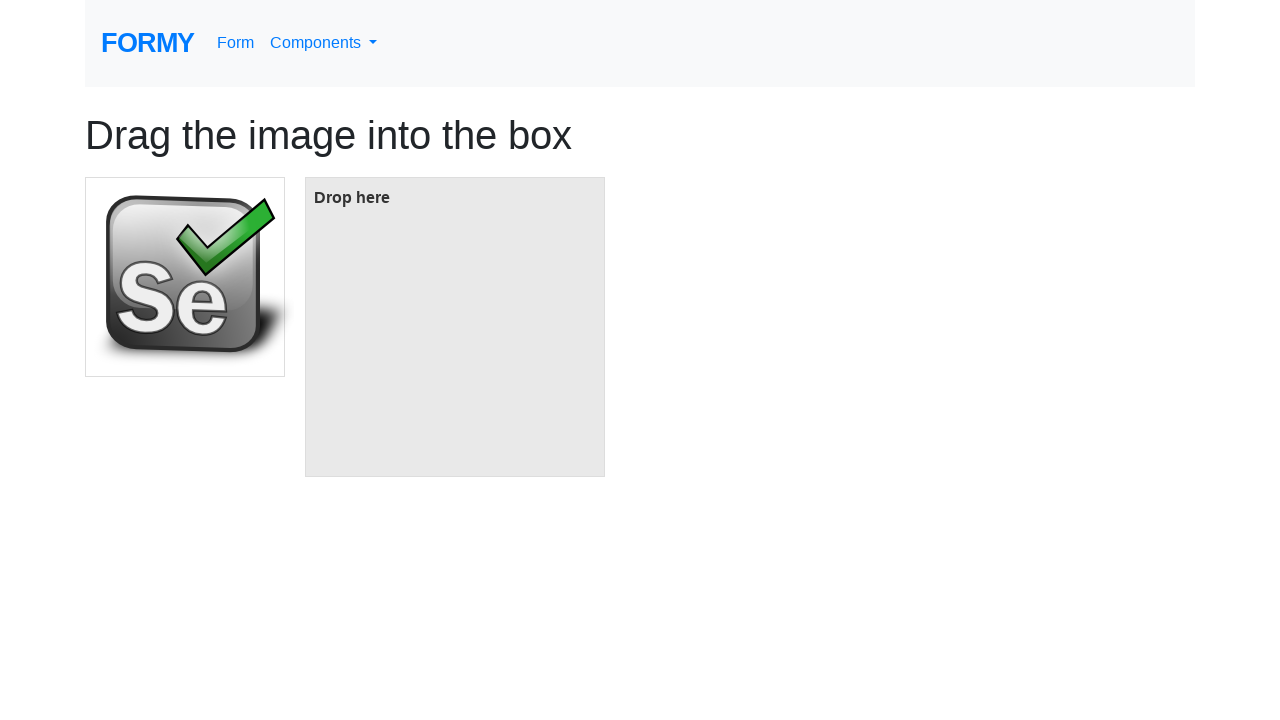

Located the box element with id 'box'
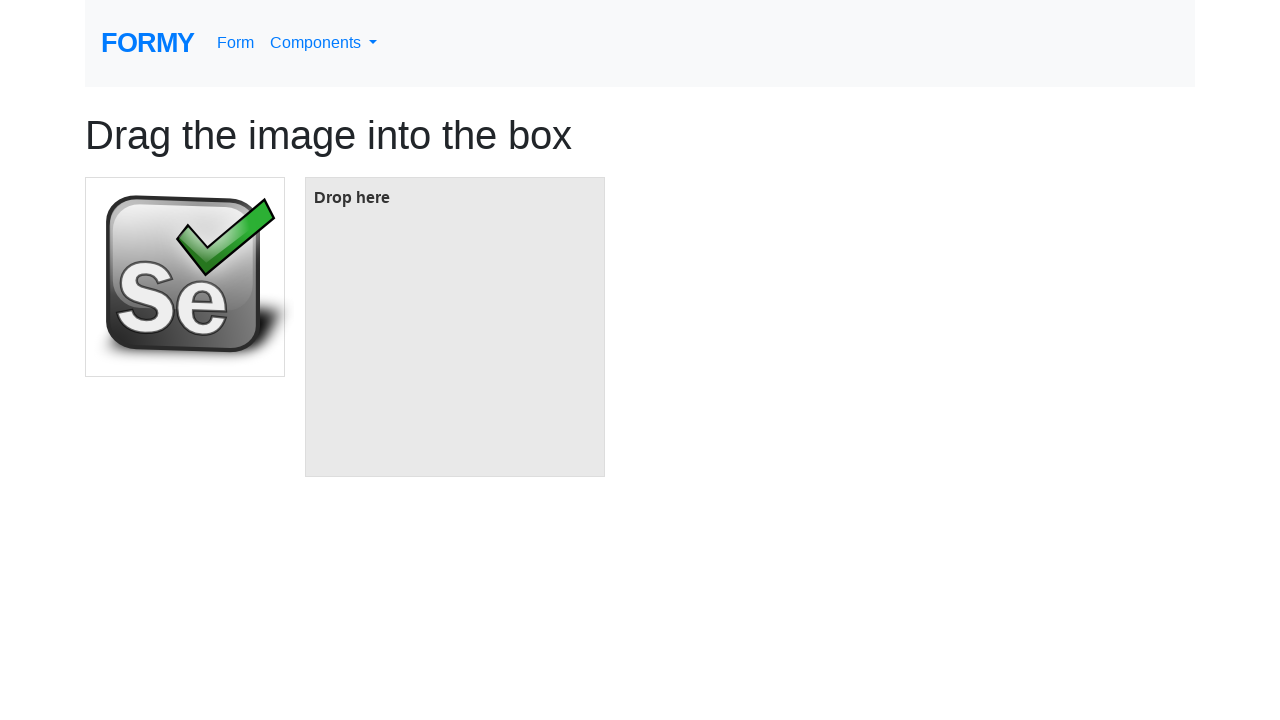

Dragged image element into box element at (455, 327)
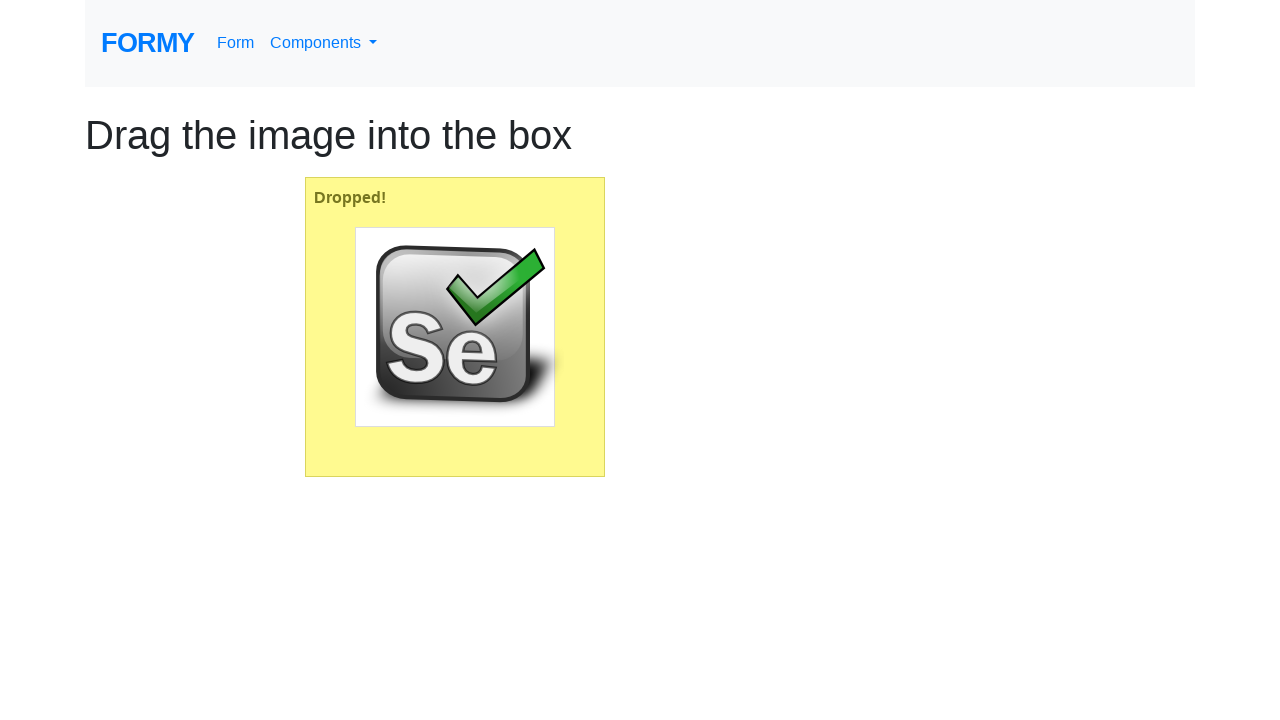

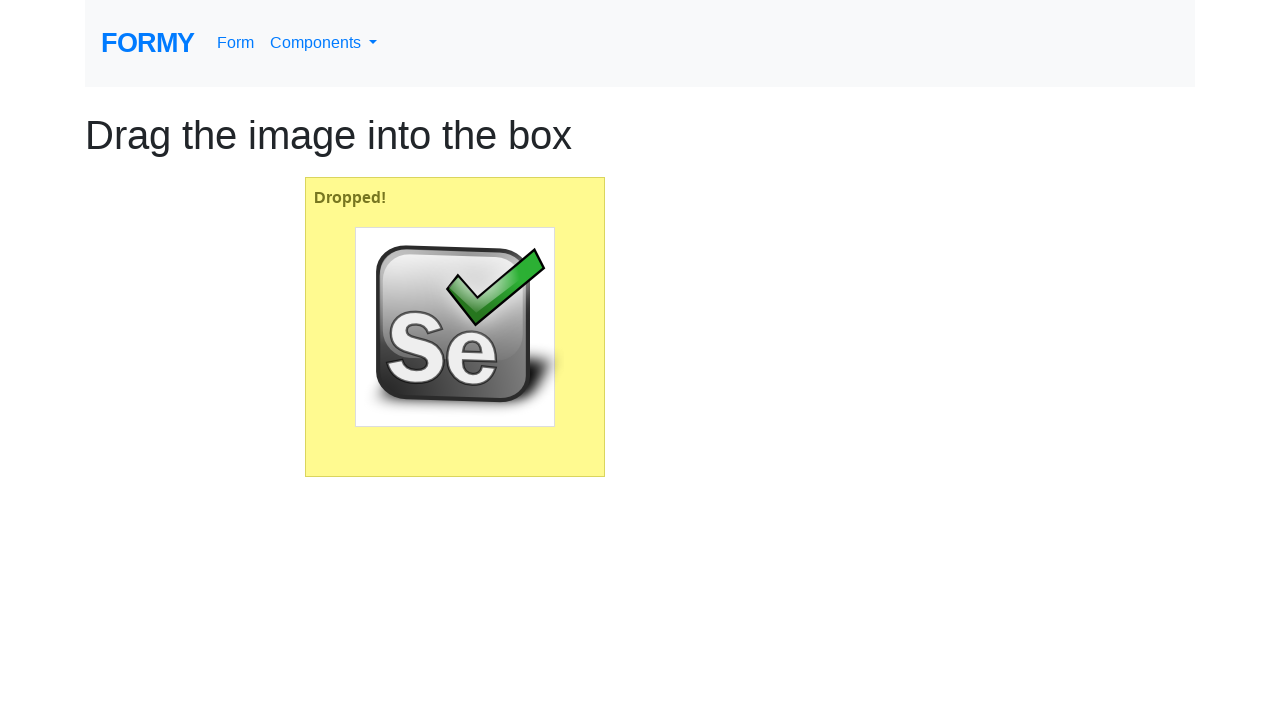